Navigates to a table page on leafground.com by clicking through menu items and verifies table data is present

Starting URL: https://leafground.com/

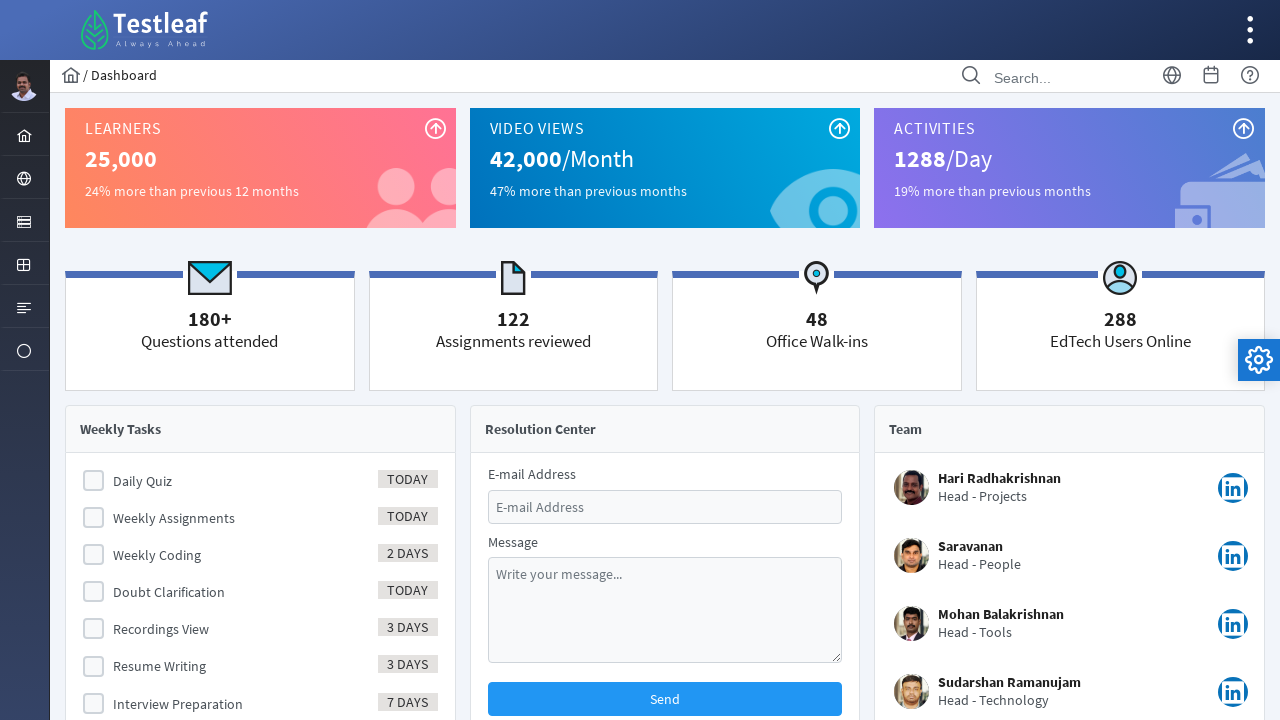

Clicked on the table menu item icon at (24, 265) on xpath=//i[@class='pi pi-table layout-menuitem-icon']
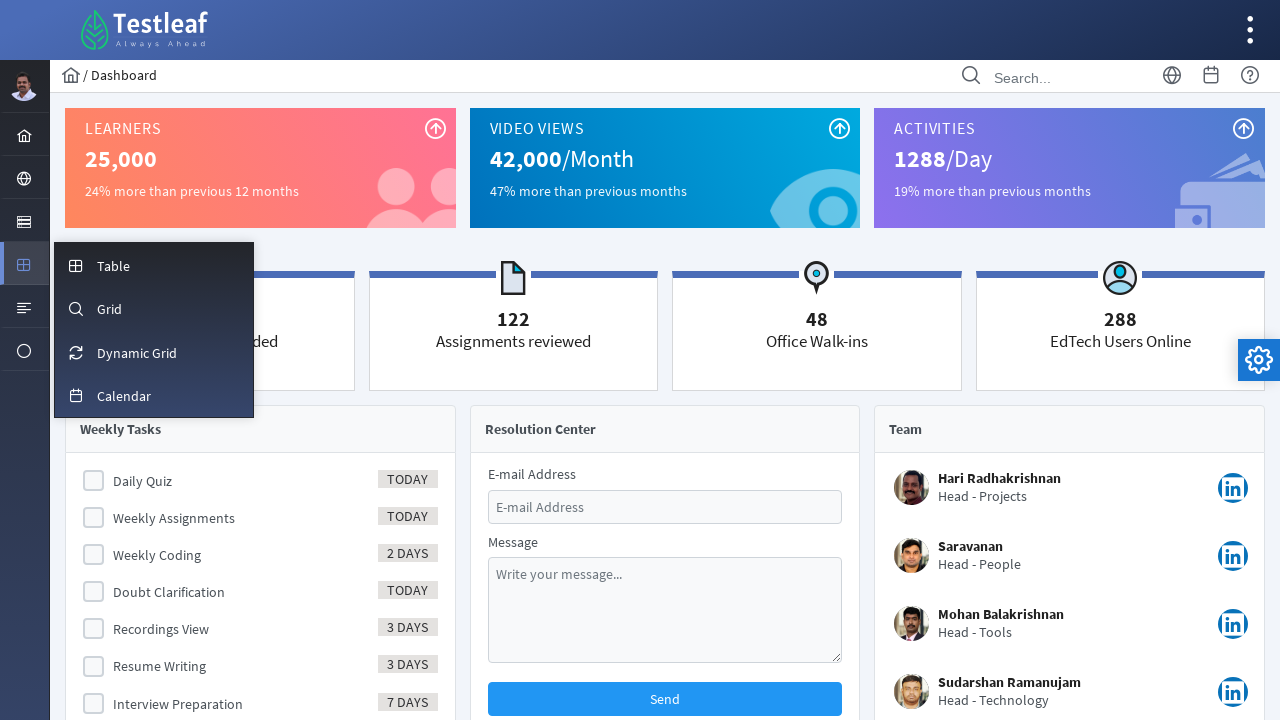

Clicked on the Table submenu item at (114, 266) on (//span[text()='Table'])[2]
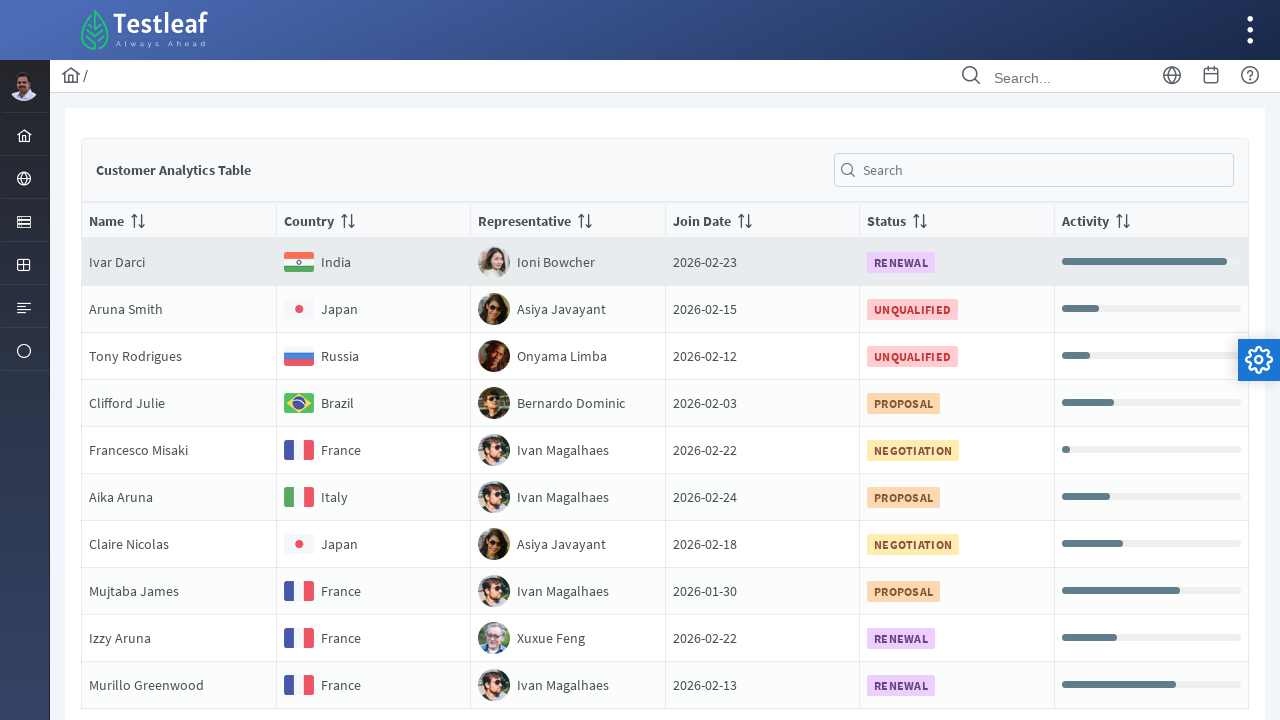

Waited for table to load and verified table rows are present
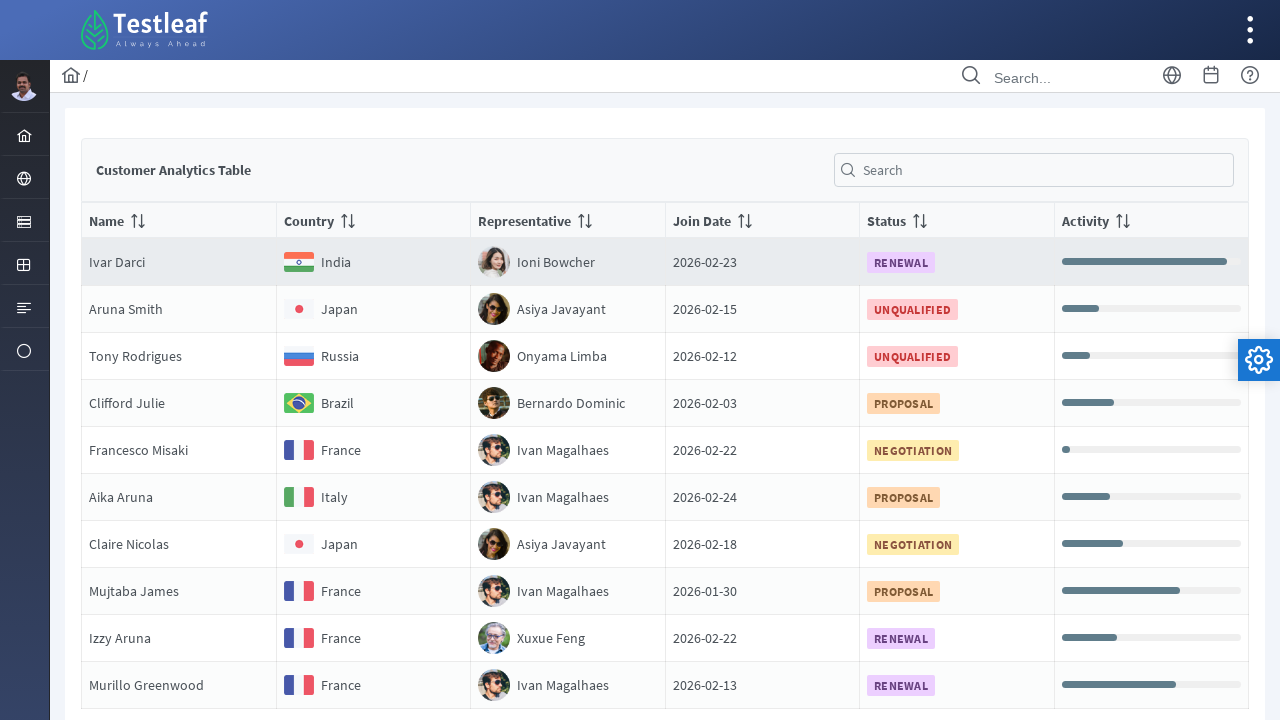

Retrieved all table cells from column 5
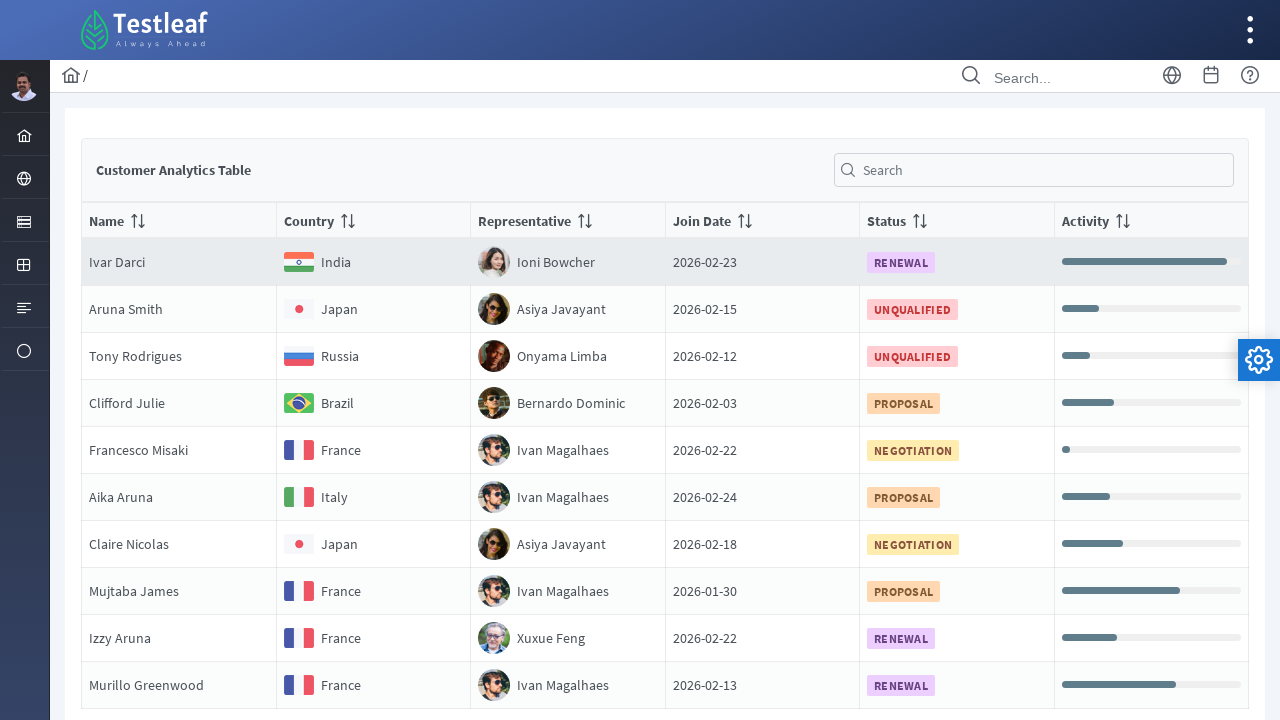

Retrieved table cells with 'Unqualified' status to verify table is populated
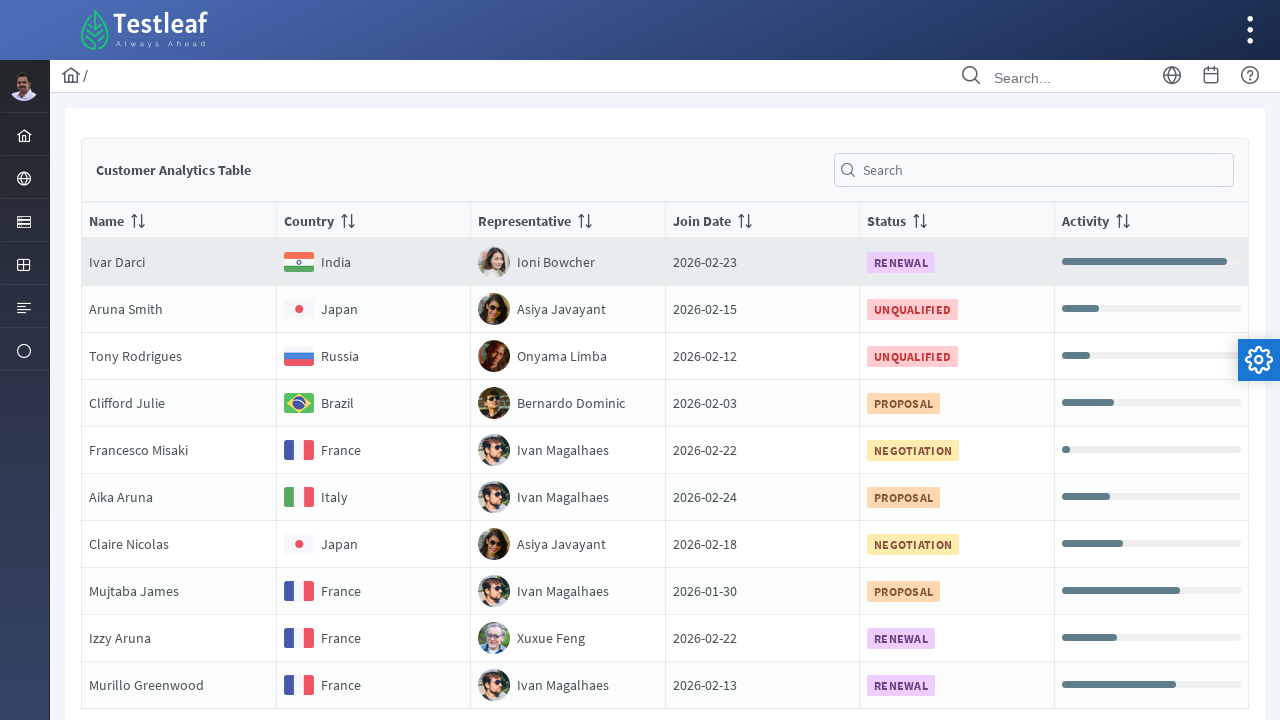

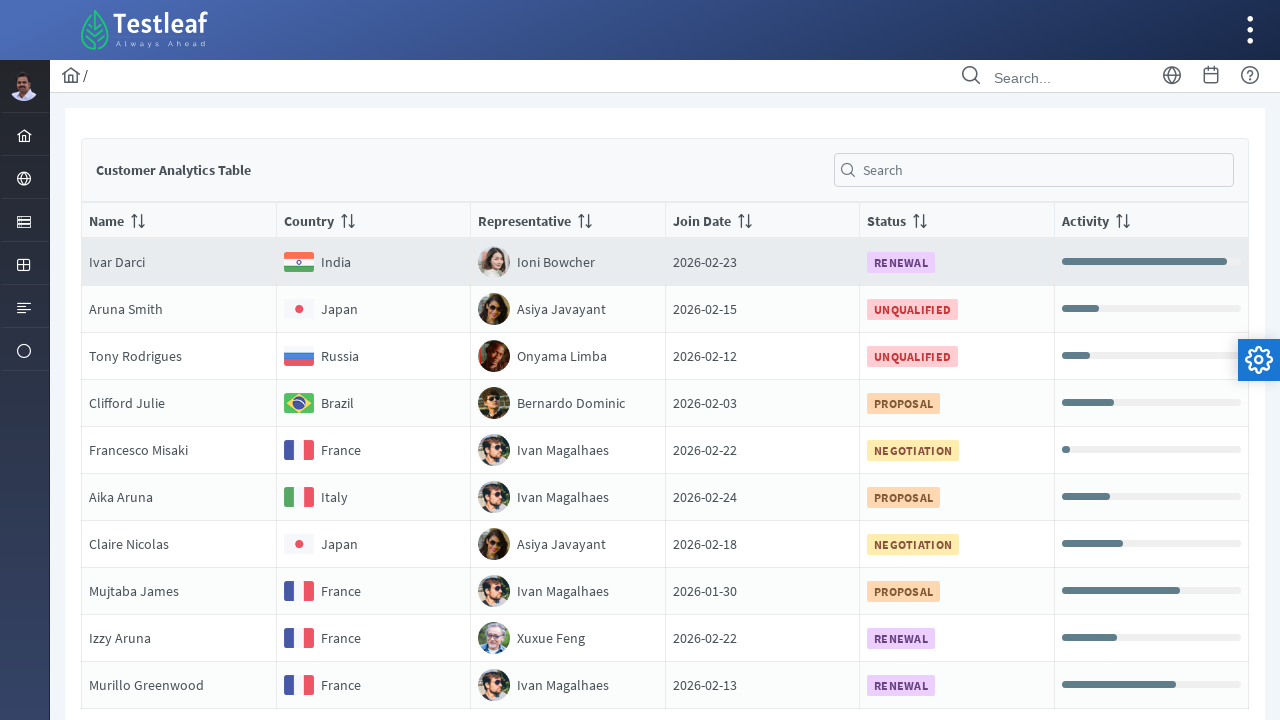